Tests submitting an empty form, clicking Yes to confirm, and verifying the generic thank you message without a name.

Starting URL: https://kristinek.github.io/site/tasks/provide_feedback

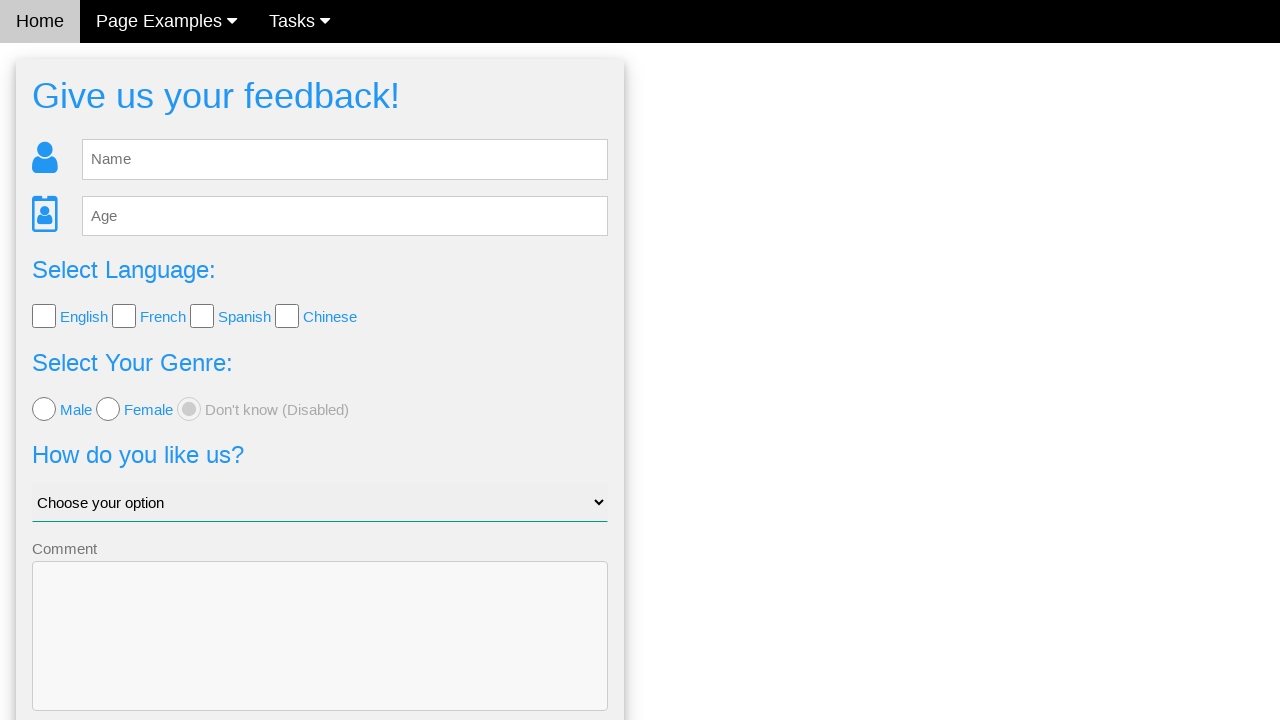

Clicked Send button without entering any feedback at (320, 656) on .w3-btn-block
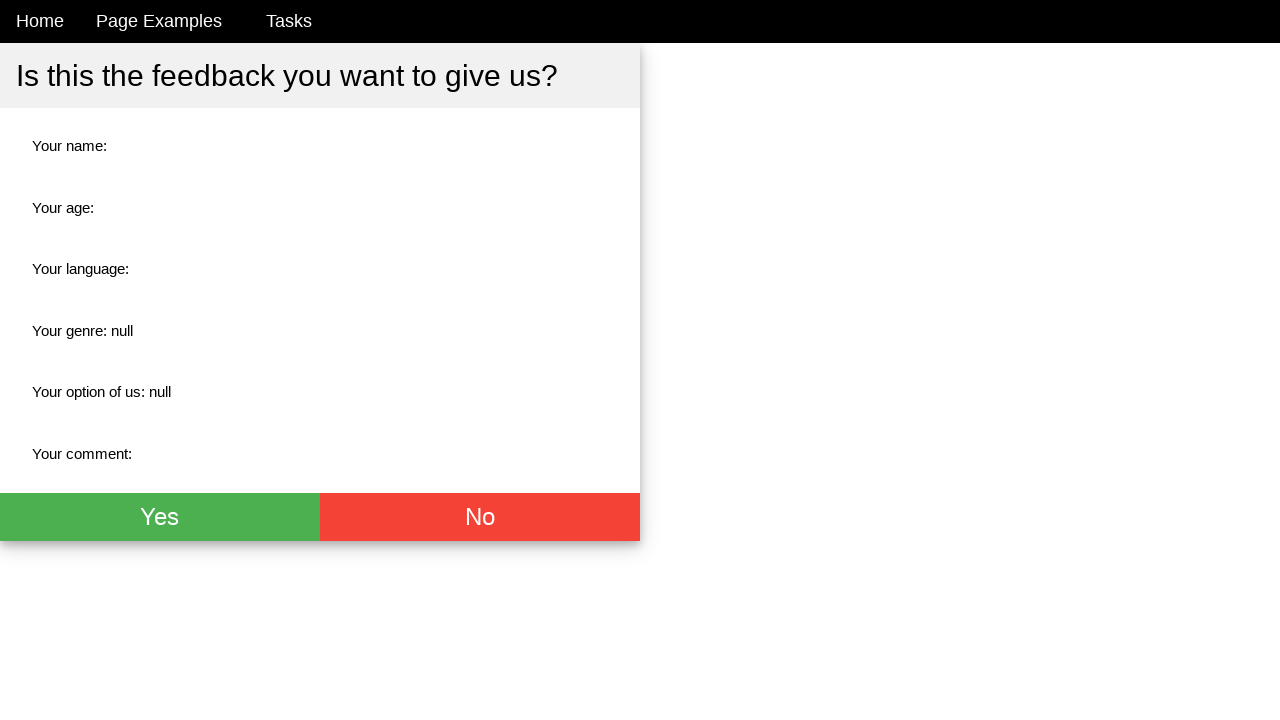

Confirmation page loaded with Yes button visible
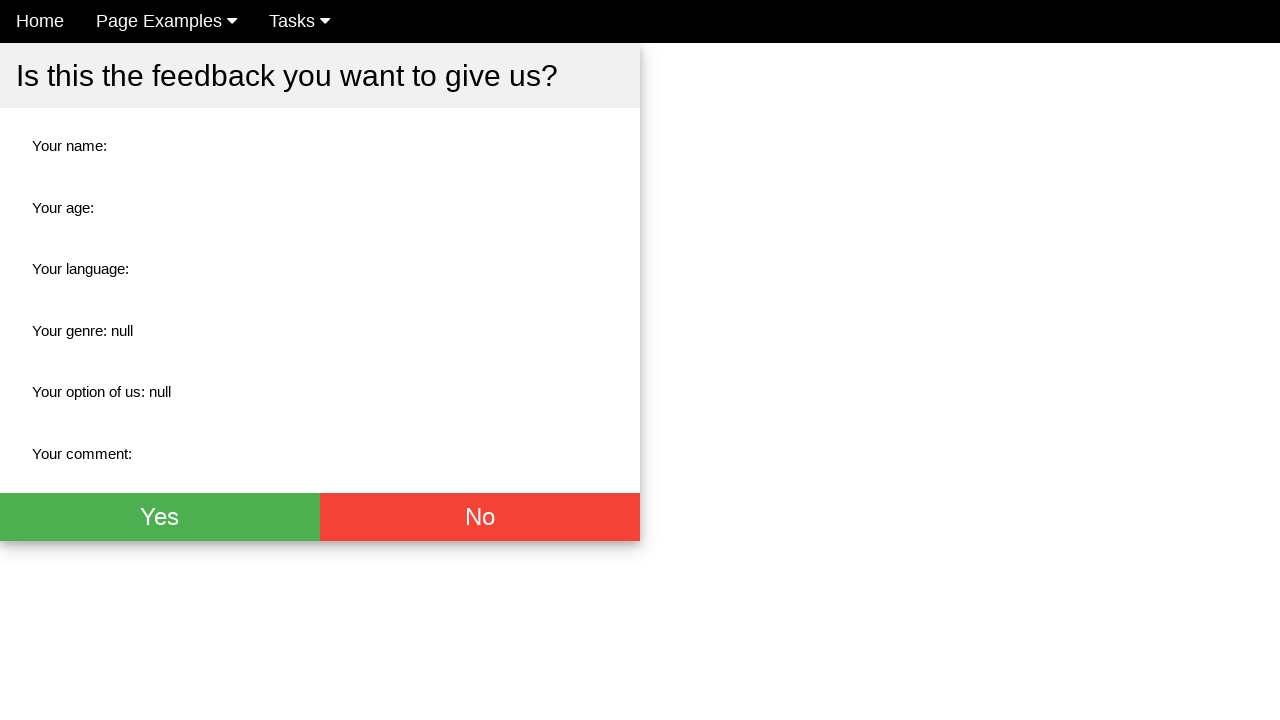

Clicked Yes button to confirm submission at (160, 517) on .w3-green
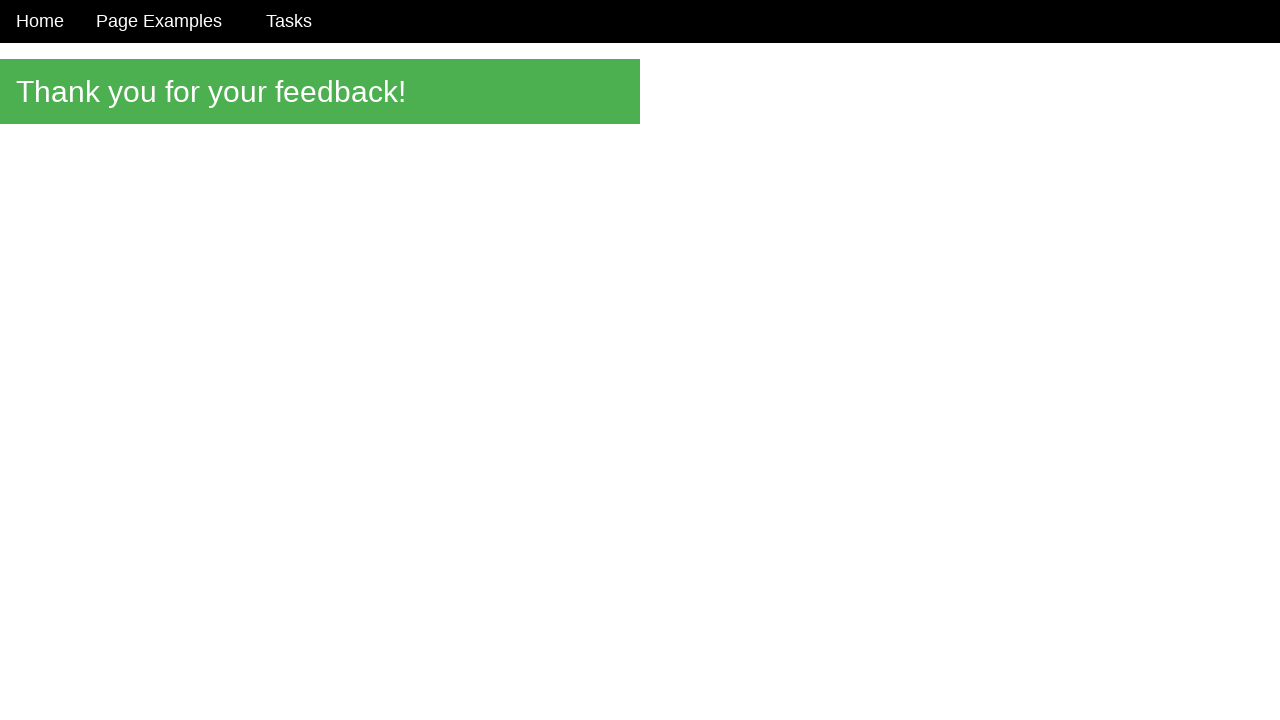

Thank you message element appeared
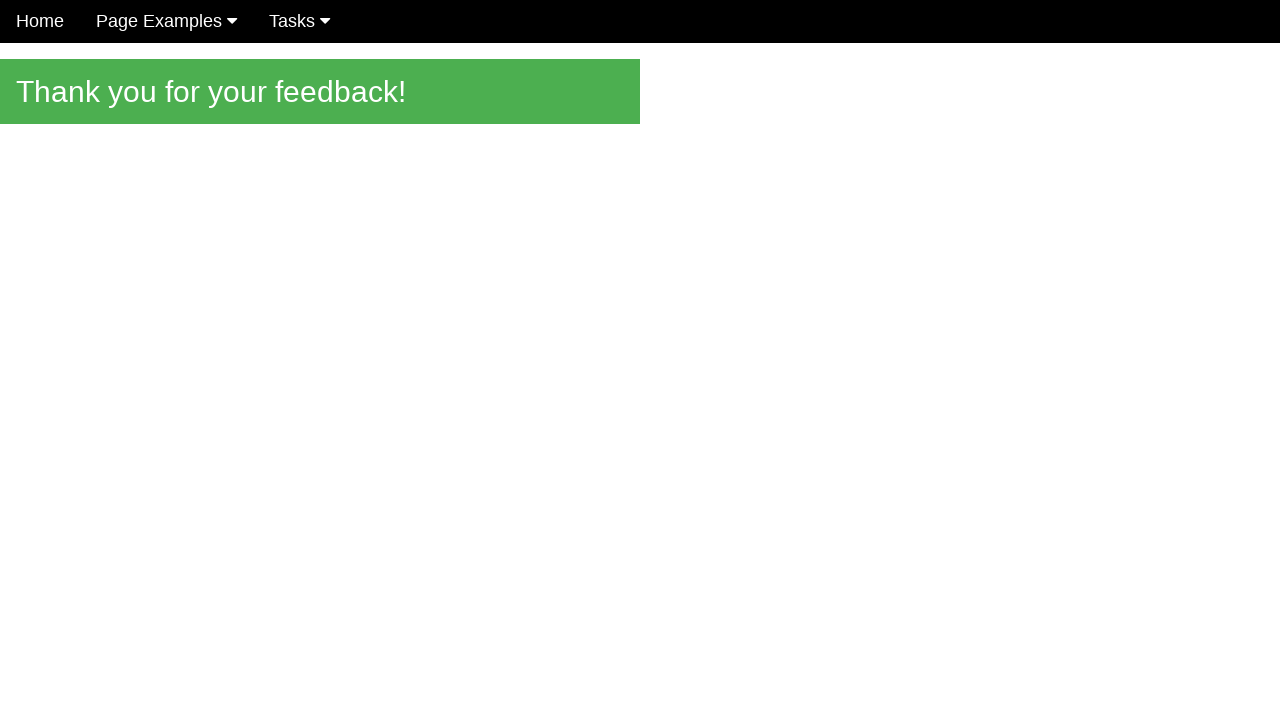

Verified generic thank you message displayed without name
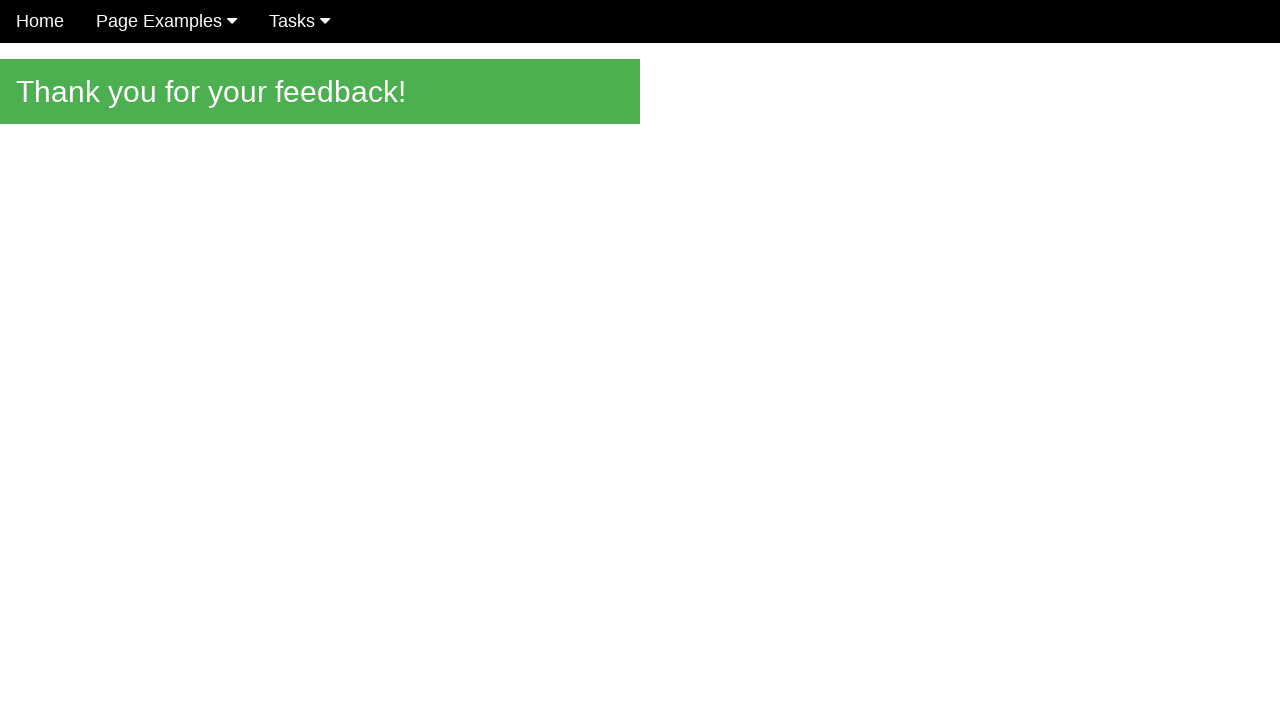

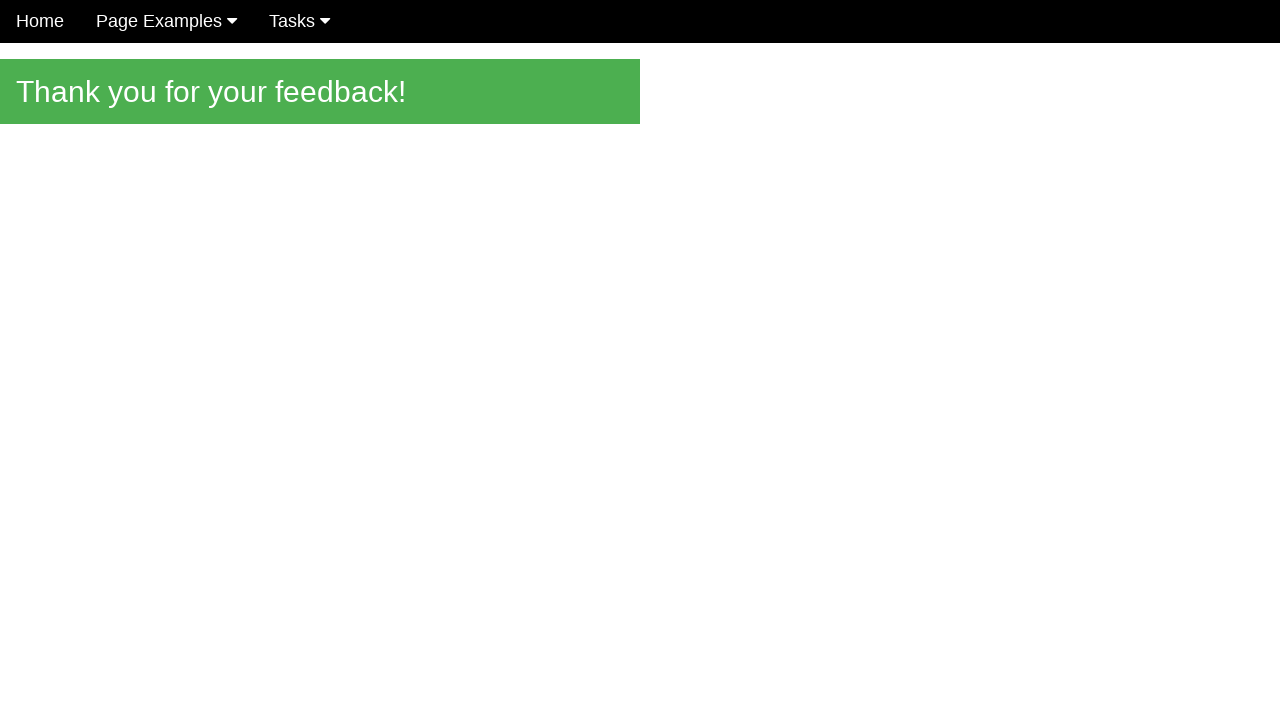